Tests checkbox functionality by verifying initial states of checkboxes and clicking to toggle checkbox #1 from unselected to selected state

Starting URL: http://the-internet.herokuapp.com/checkboxes

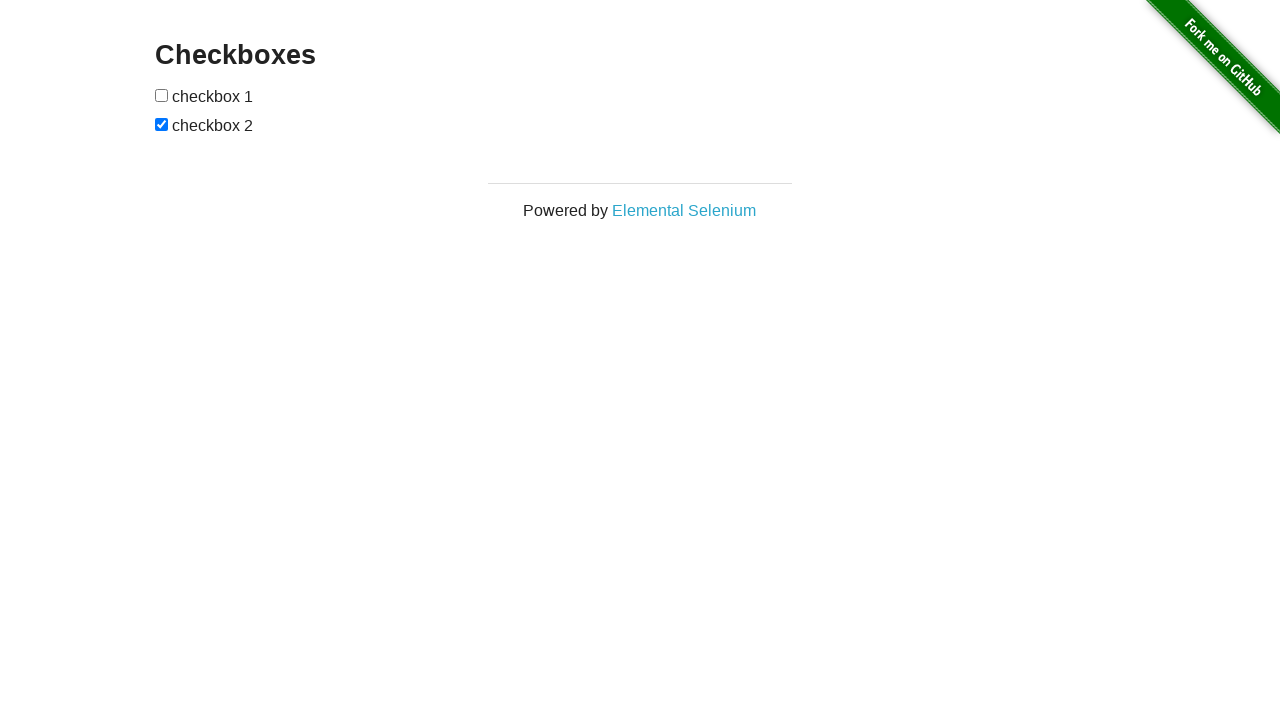

Located checkbox 1 element
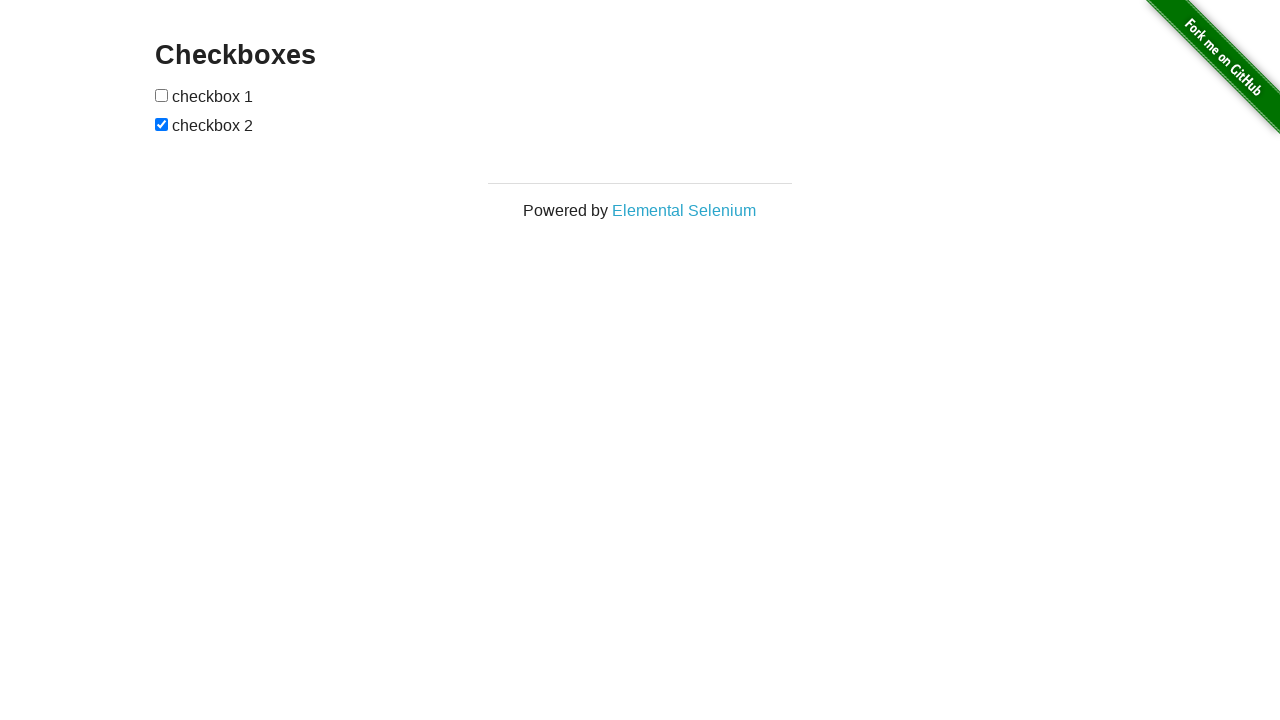

Verified checkbox 1 is not selected by default
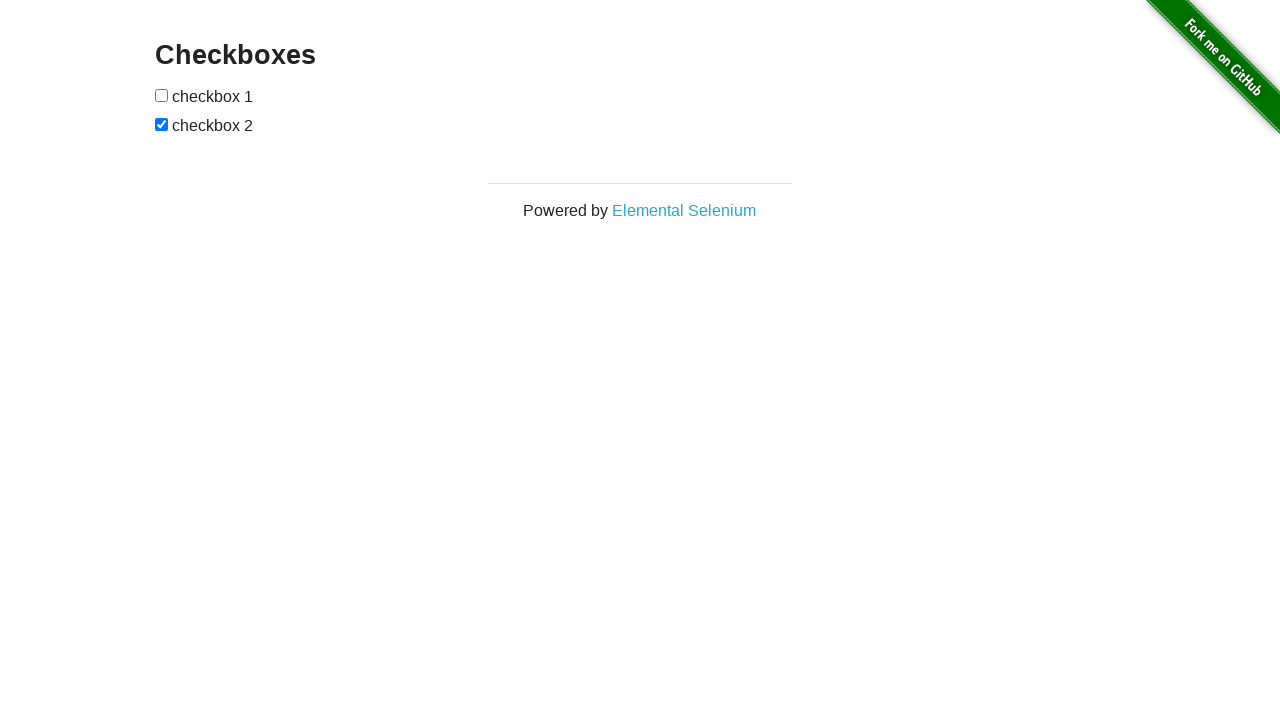

Located checkbox 2 element
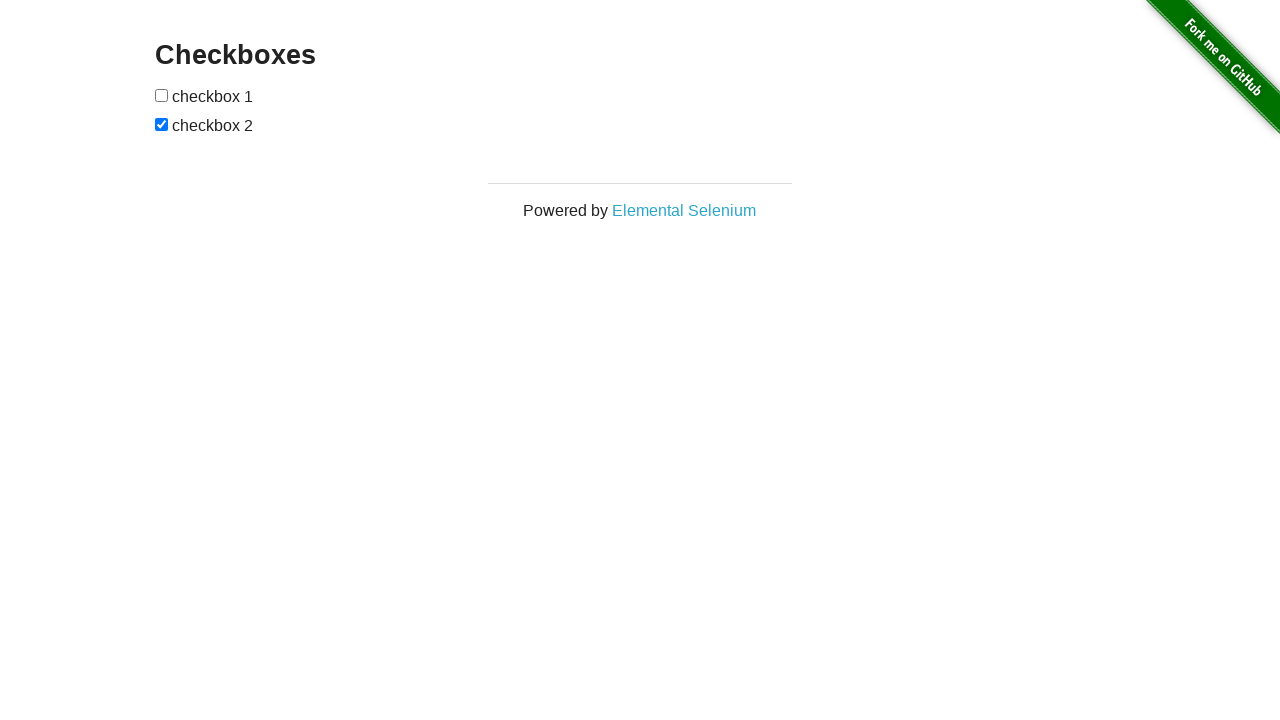

Verified checkbox 2 is selected by default
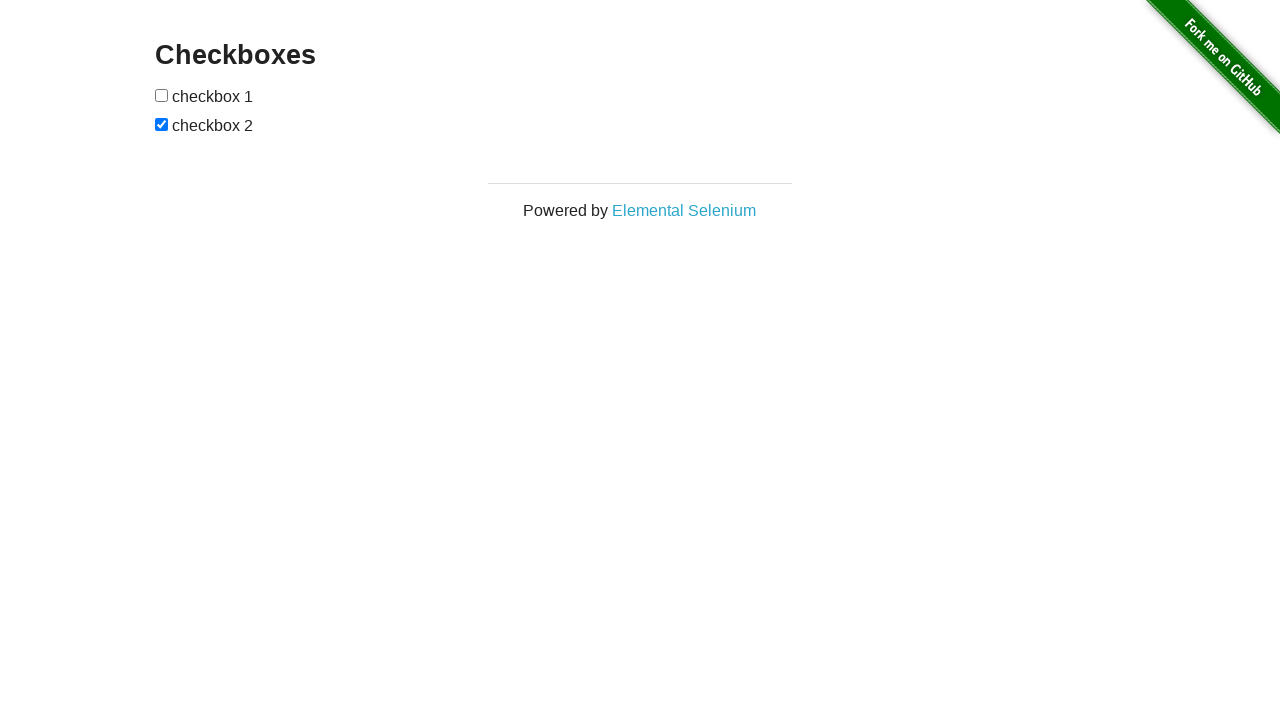

Clicked checkbox 1 to select it at (162, 95) on xpath=//form[@id='checkboxes']/input[1]
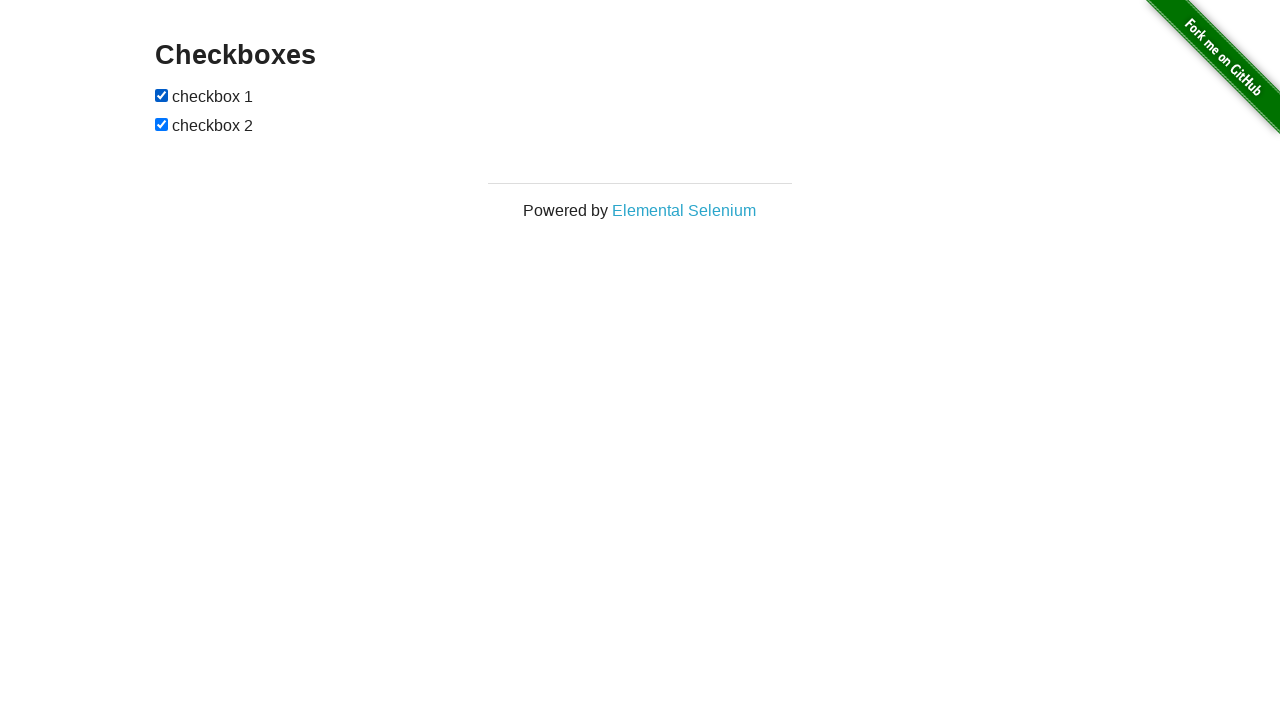

Verified checkbox 1 is now selected
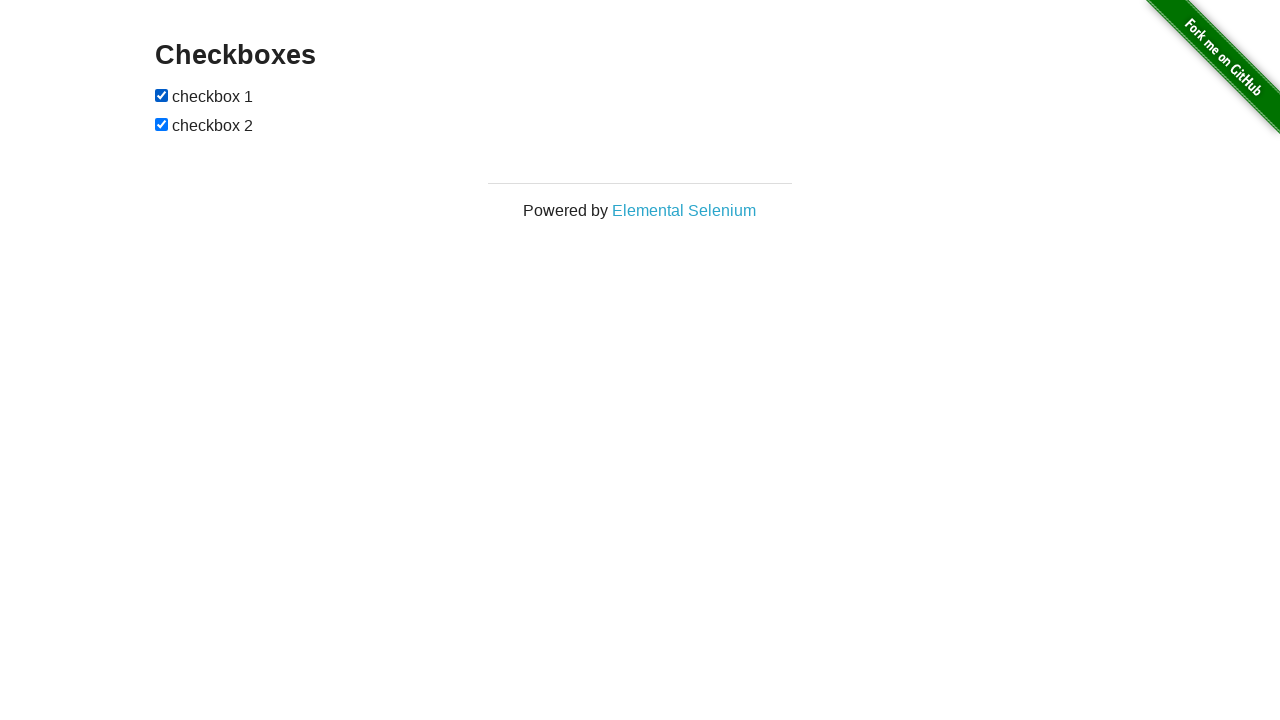

Clicked checkbox 2 to deselect it at (162, 124) on xpath=//form[@id='checkboxes']/input[2]
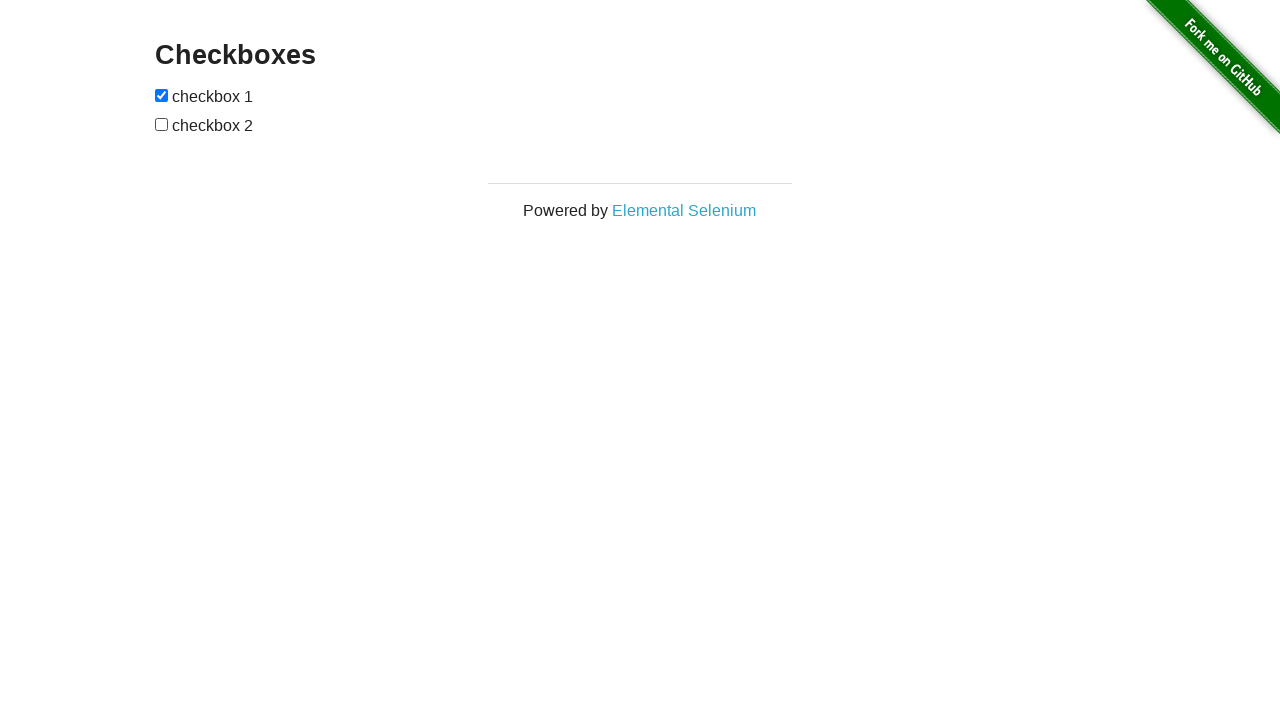

Verified checkbox 2 is now deselected
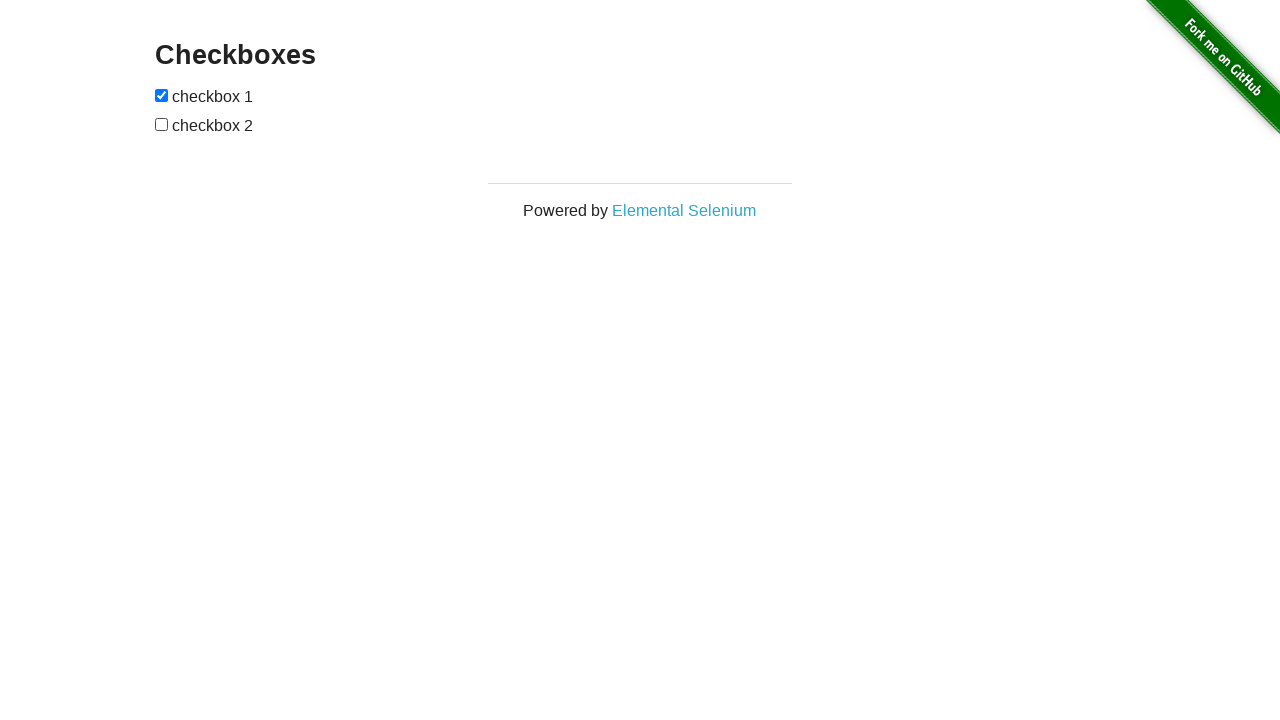

Verified checkbox 1 remains selected
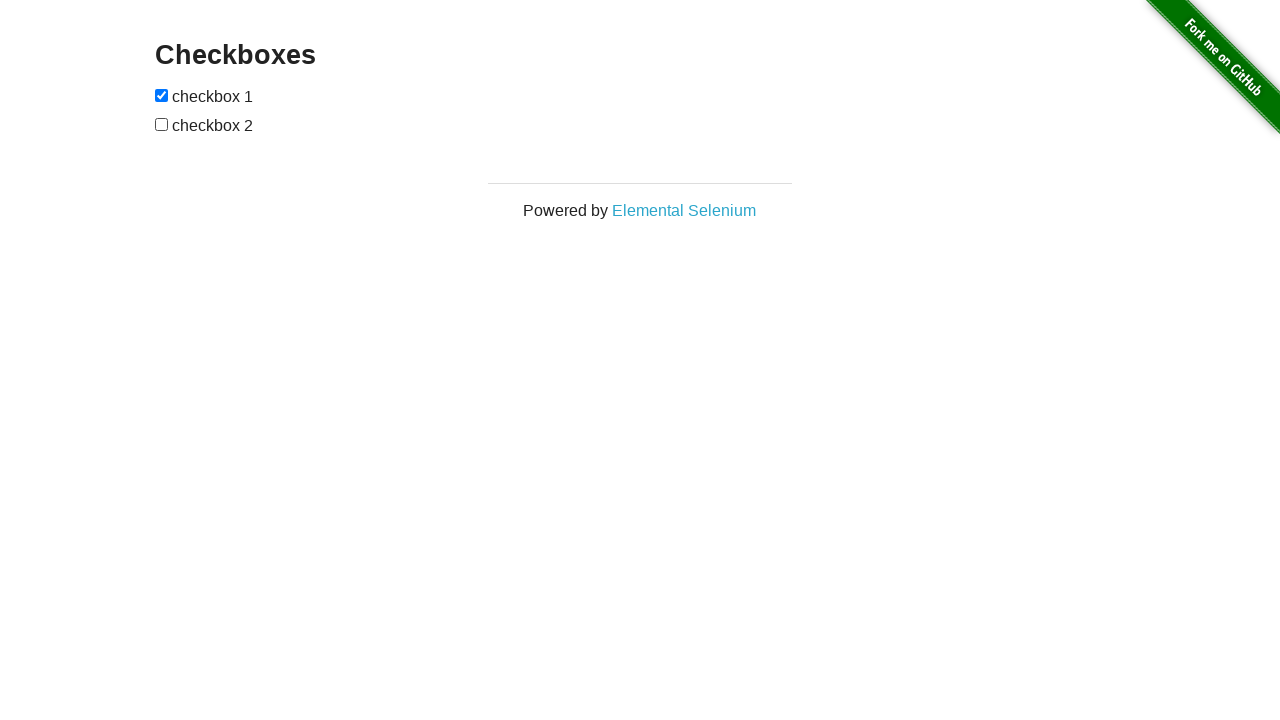

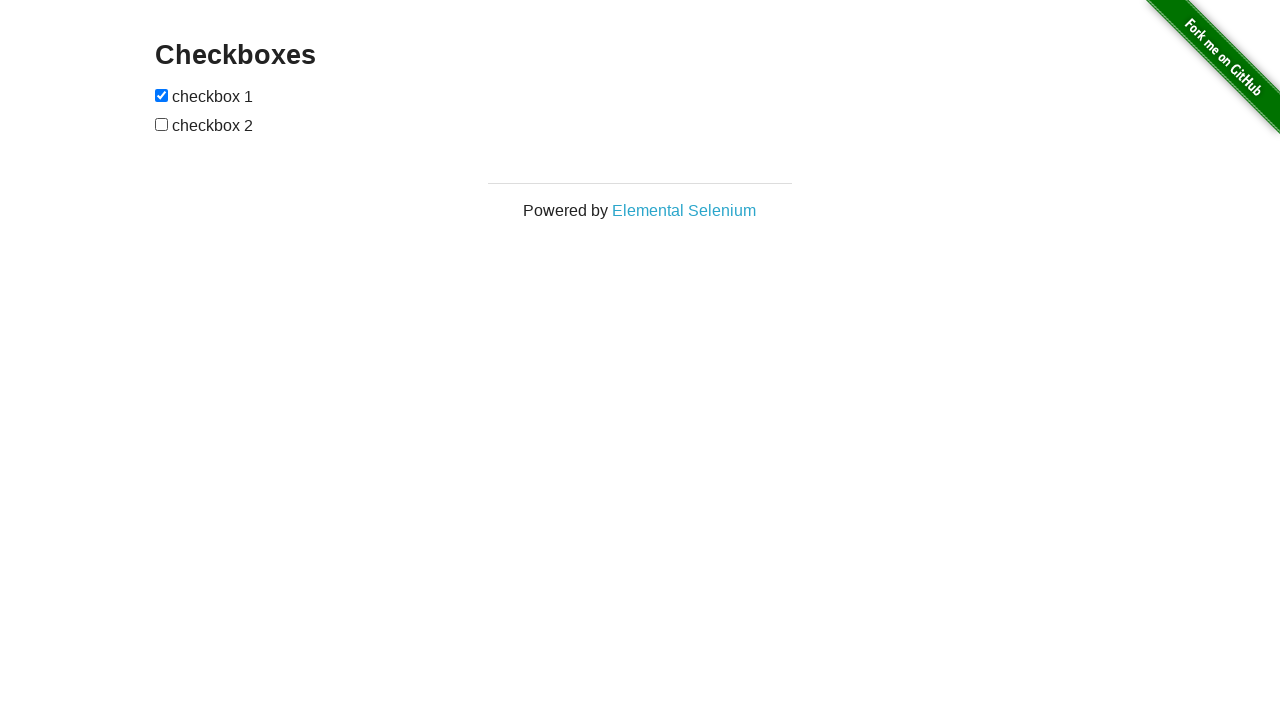